Tests marking individual todo items as complete by checking their toggle buttons

Starting URL: https://demo.playwright.dev/todomvc

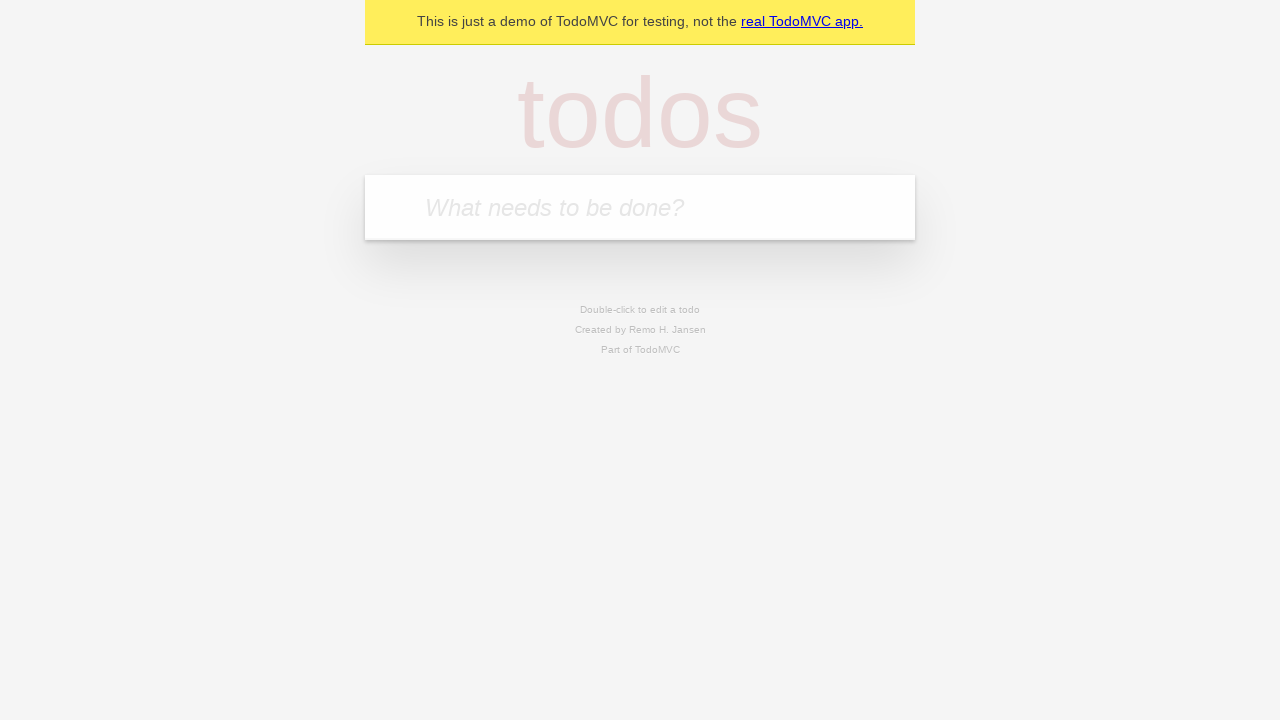

Filled new todo input with 'buy some cheese' on .new-todo
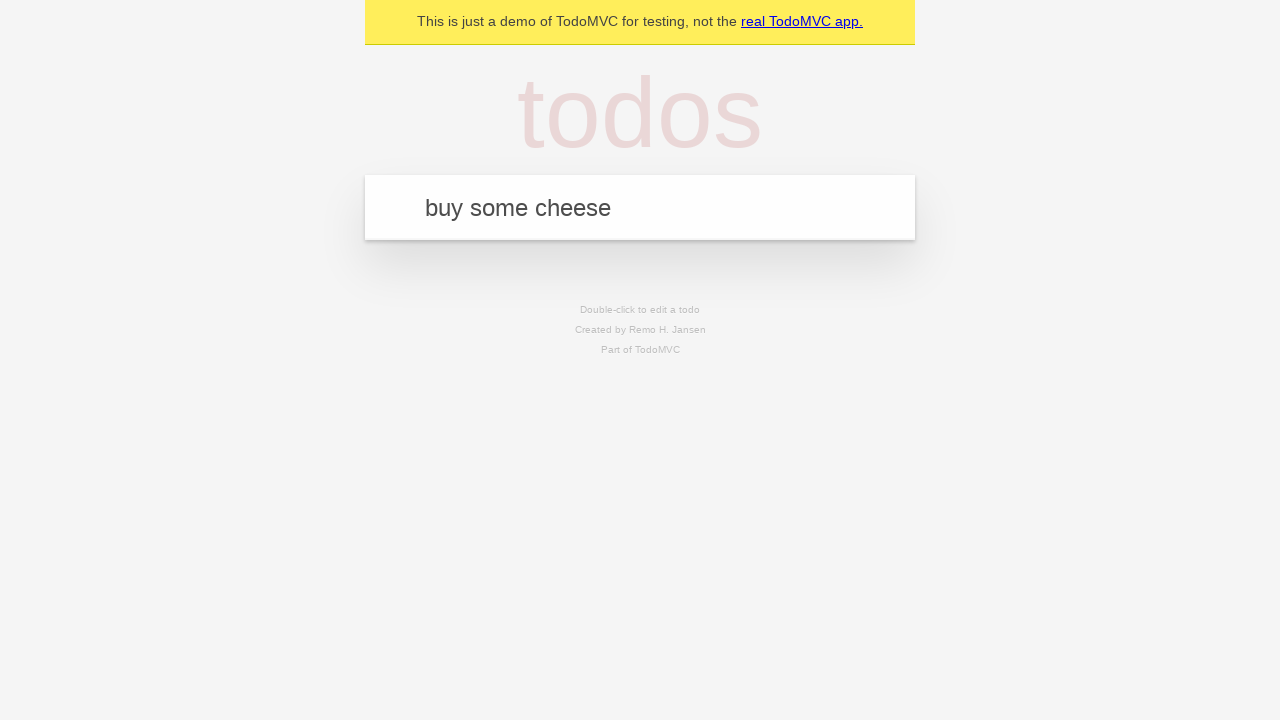

Pressed Enter to create first todo item on .new-todo
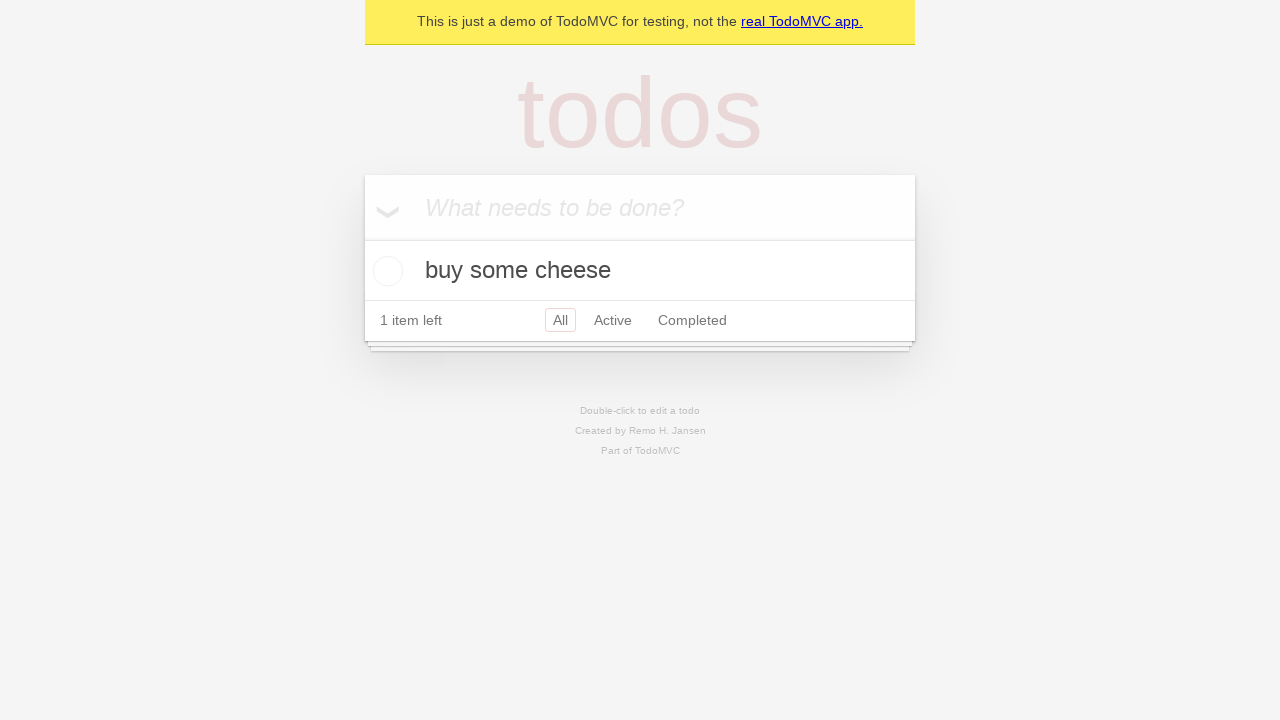

Filled new todo input with 'feed the cat' on .new-todo
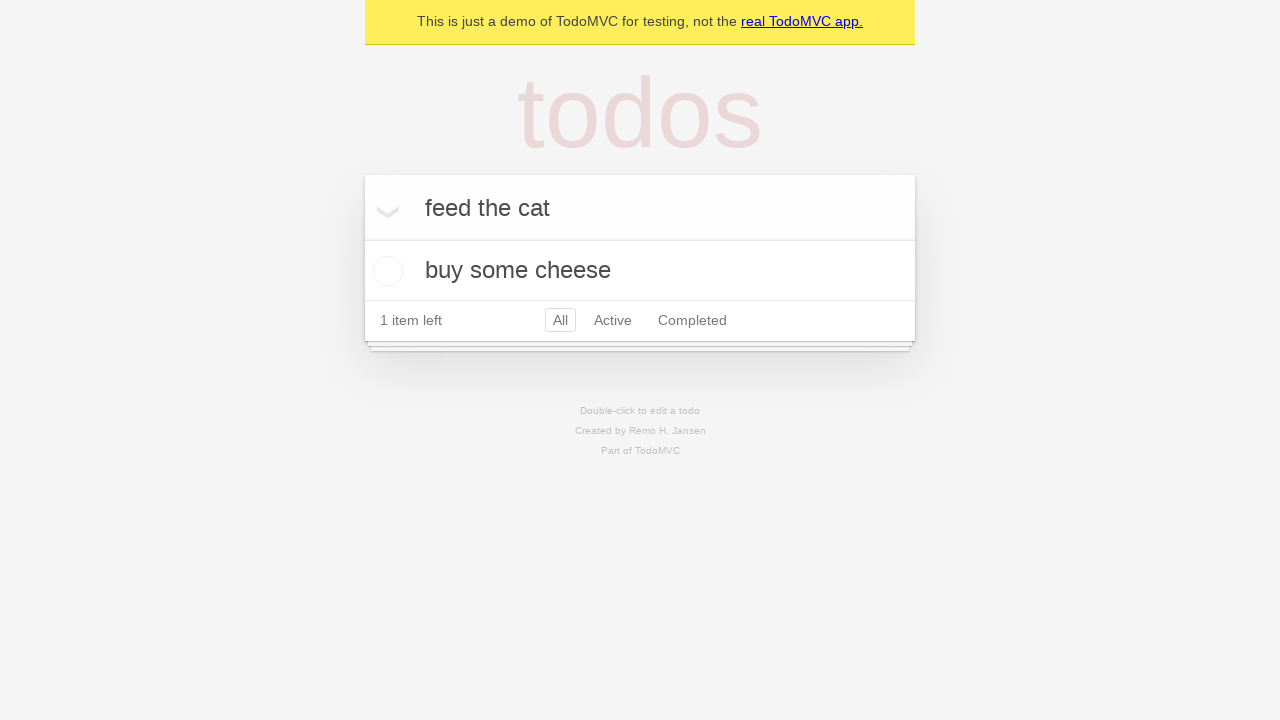

Pressed Enter to create second todo item on .new-todo
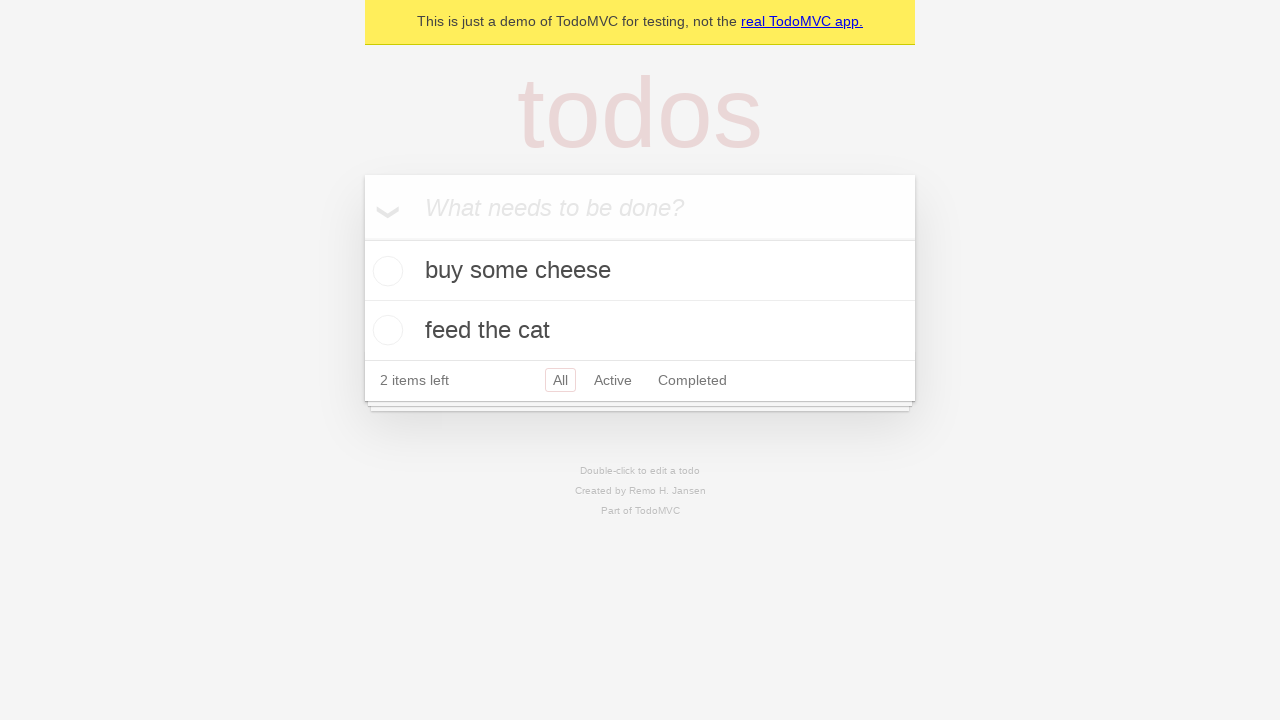

Waited for both todo items to appear in the list
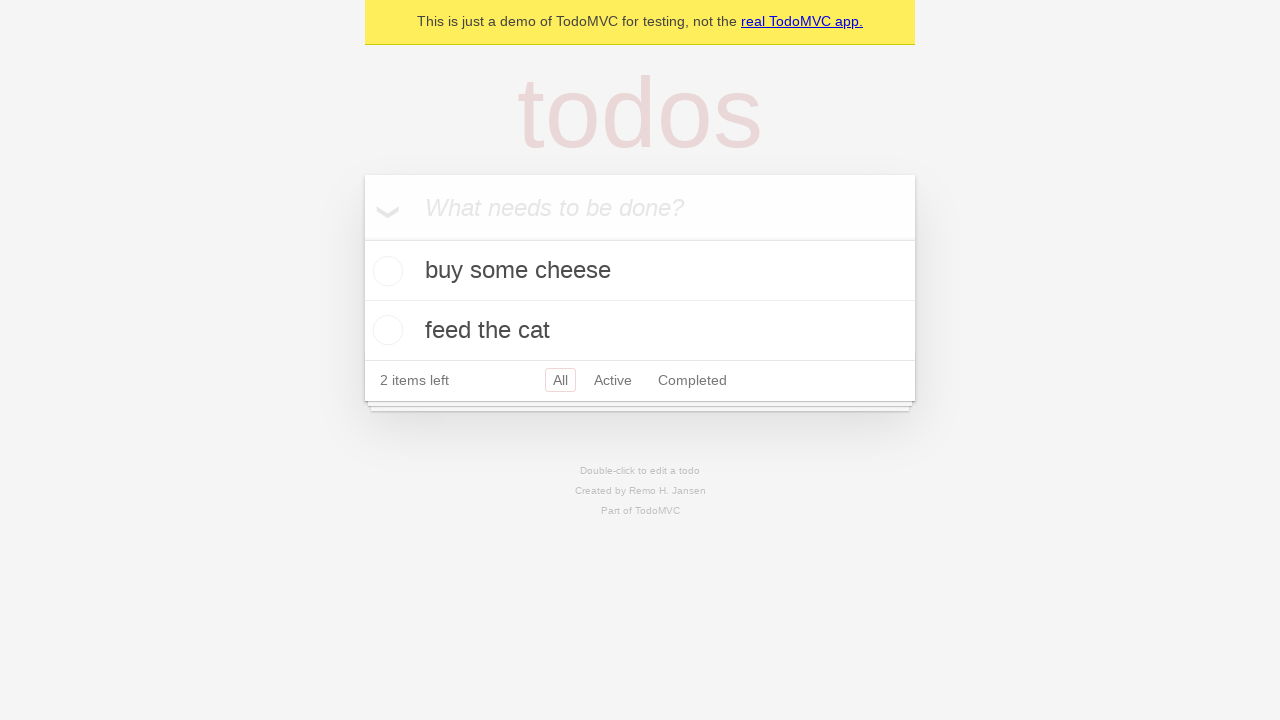

Marked first todo item 'buy some cheese' as complete at (385, 271) on .todo-list li >> nth=0 >> .toggle
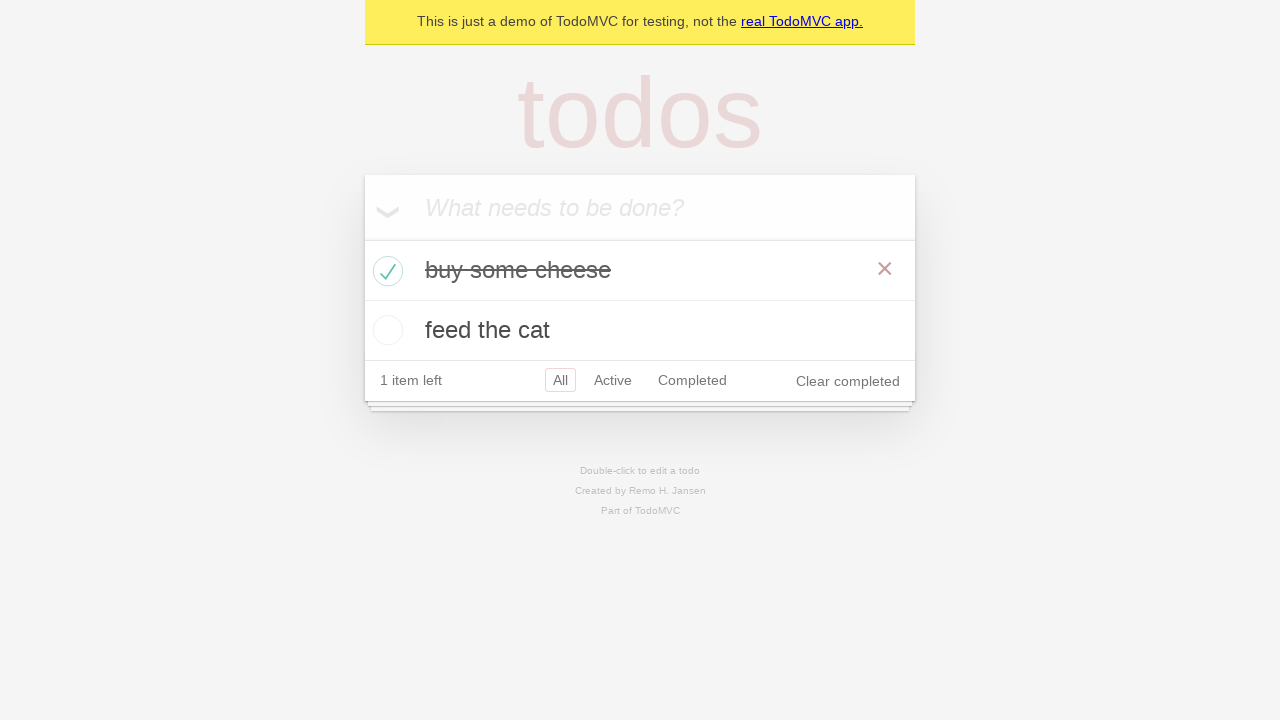

Marked second todo item 'feed the cat' as complete at (385, 330) on .todo-list li >> nth=1 >> .toggle
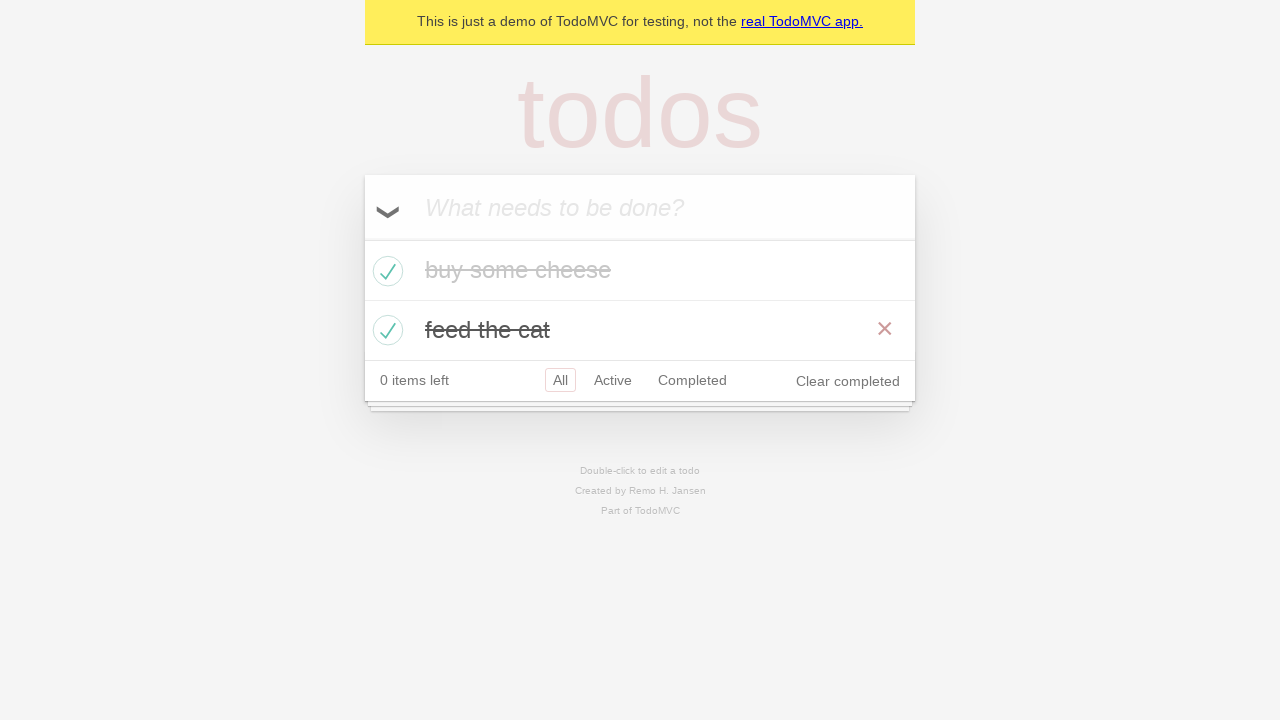

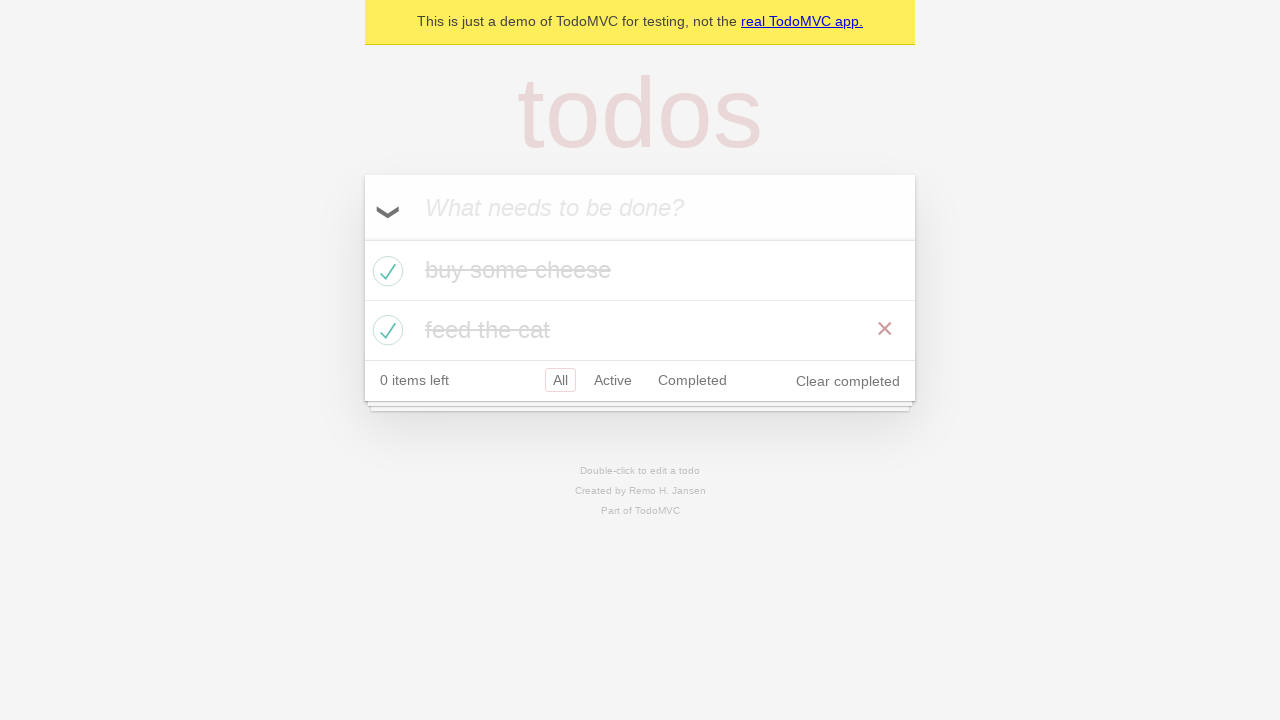